Fills out the checkout form with valid data including debit card payment information and submits the form

Starting URL: https://webshop-agil-testautomatiserare.netlify.app/checkout

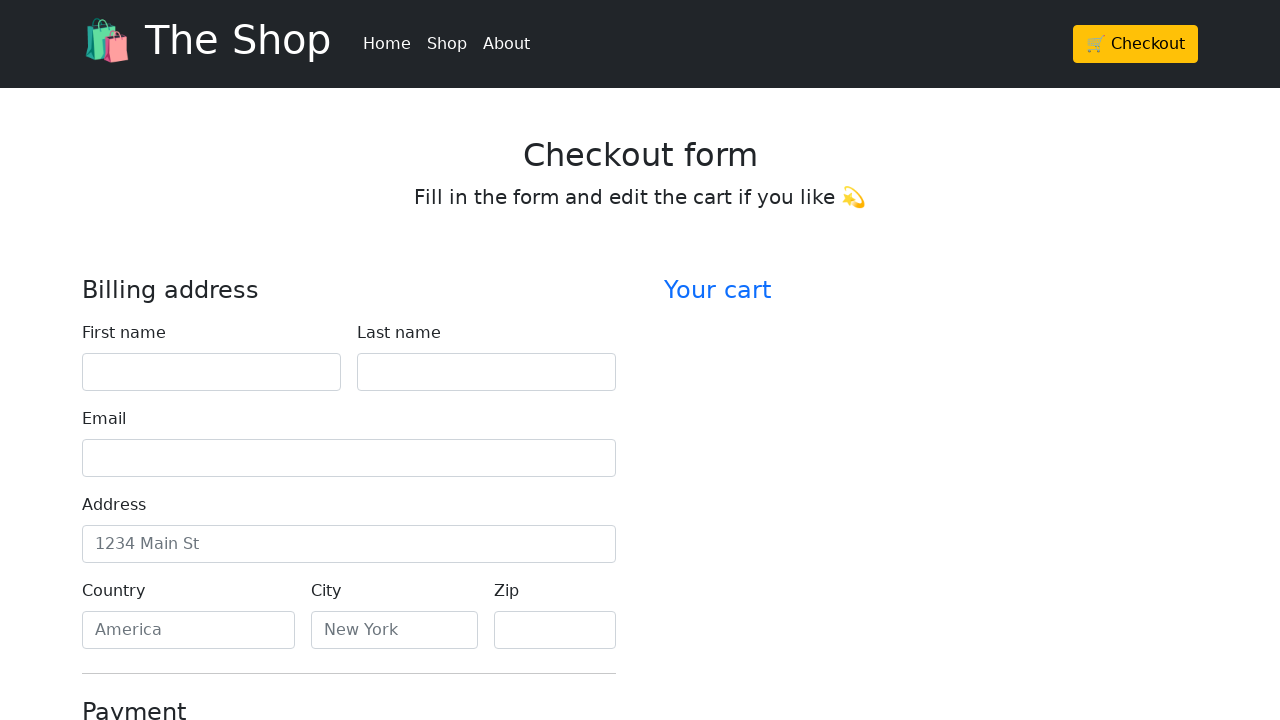

Filled first name field with 'John' on #firstName
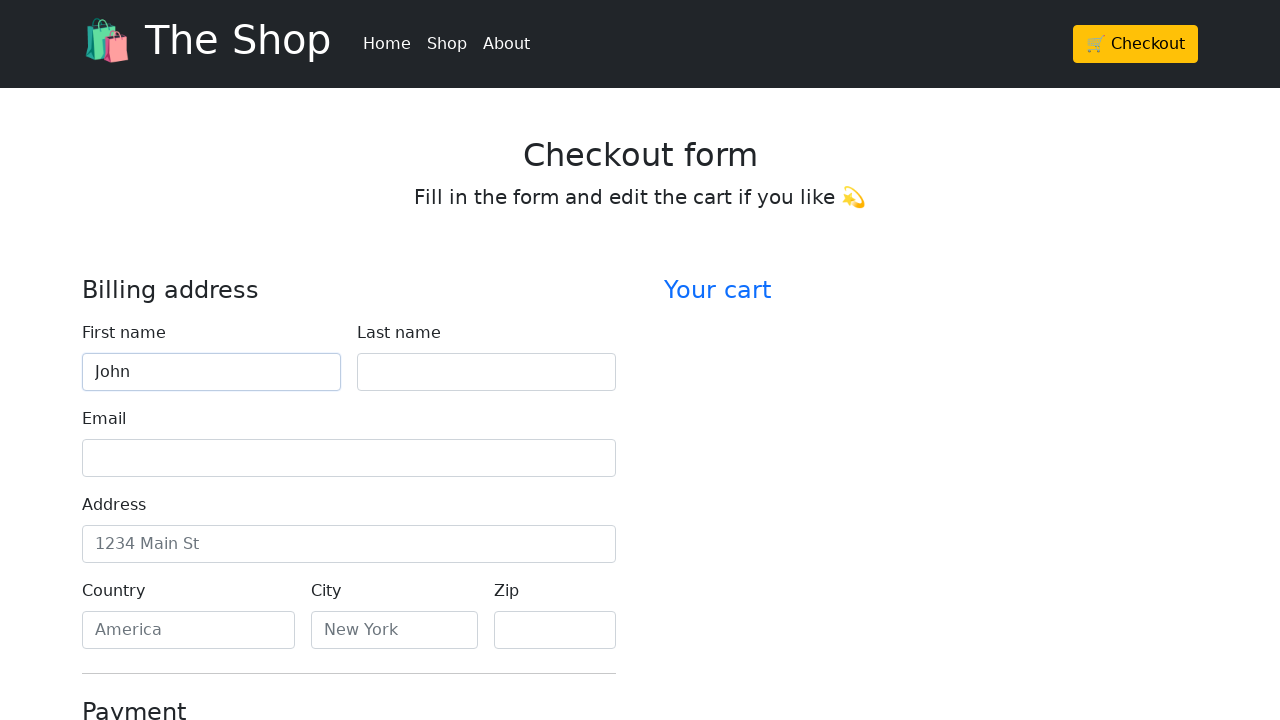

Filled last name field with 'Doe' on #lastName
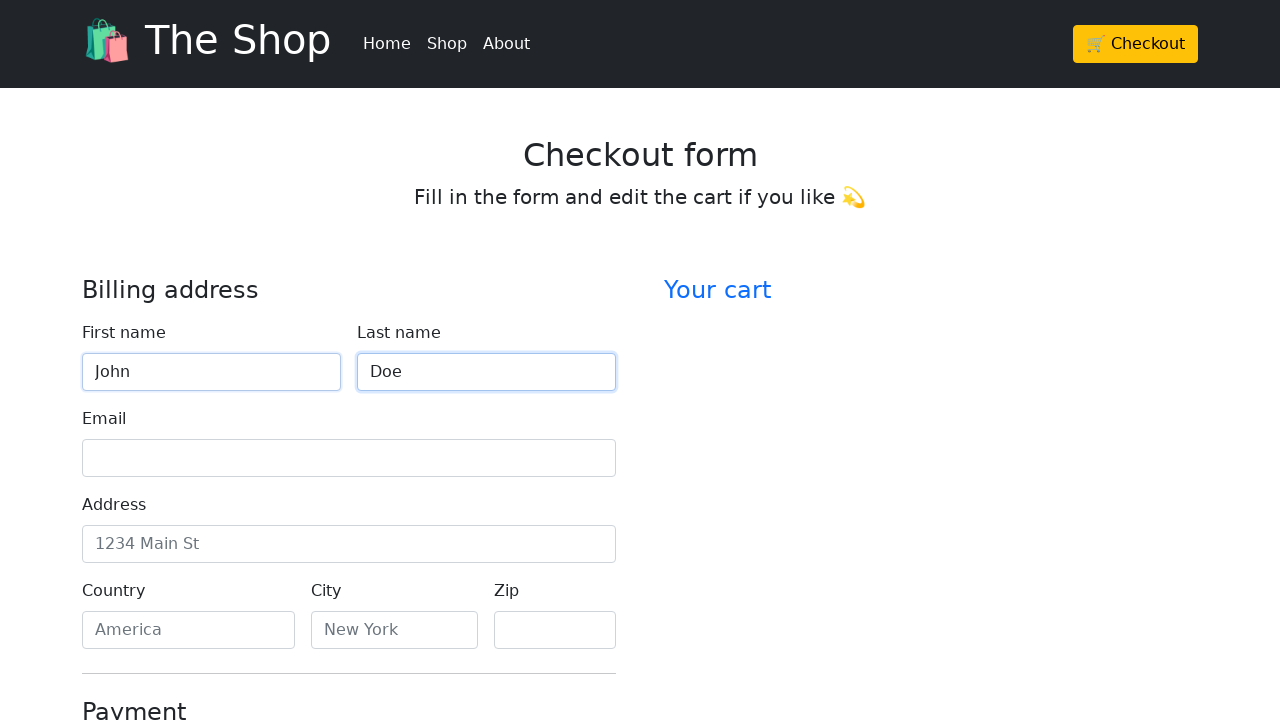

Filled email field with 'john.doe@example.com' on #email
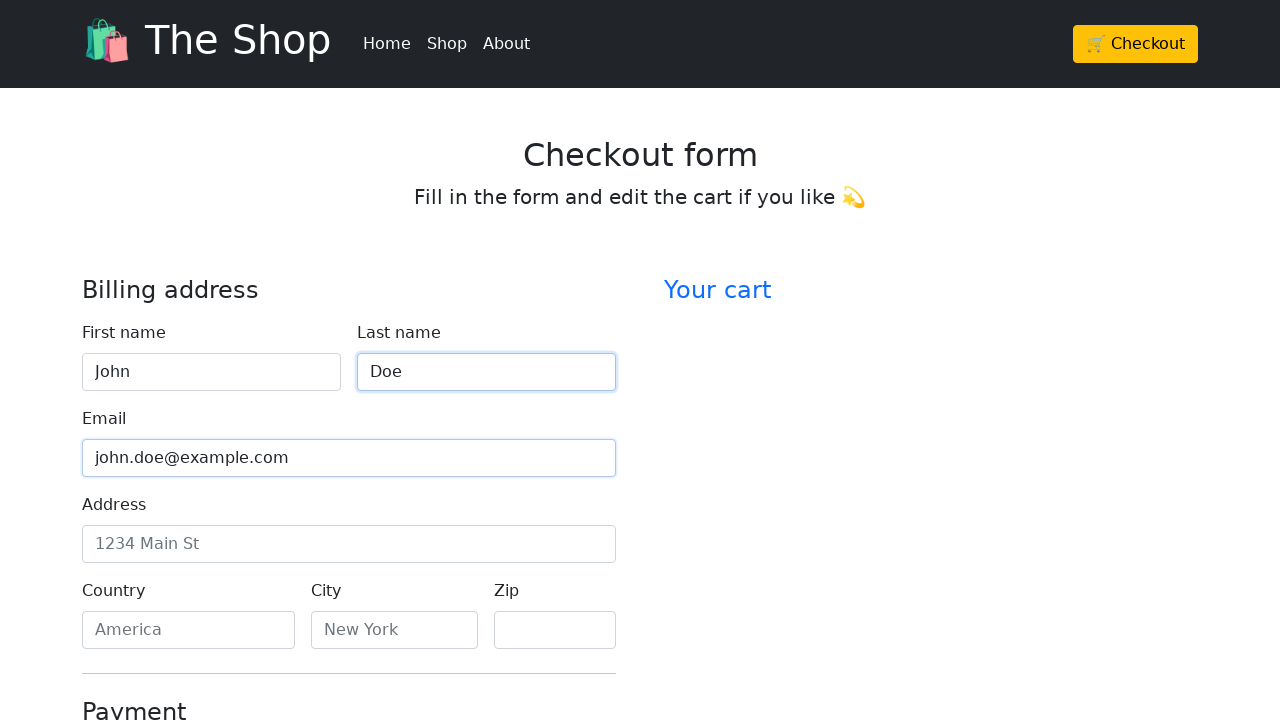

Filled address field with '123 Main Street' on #address
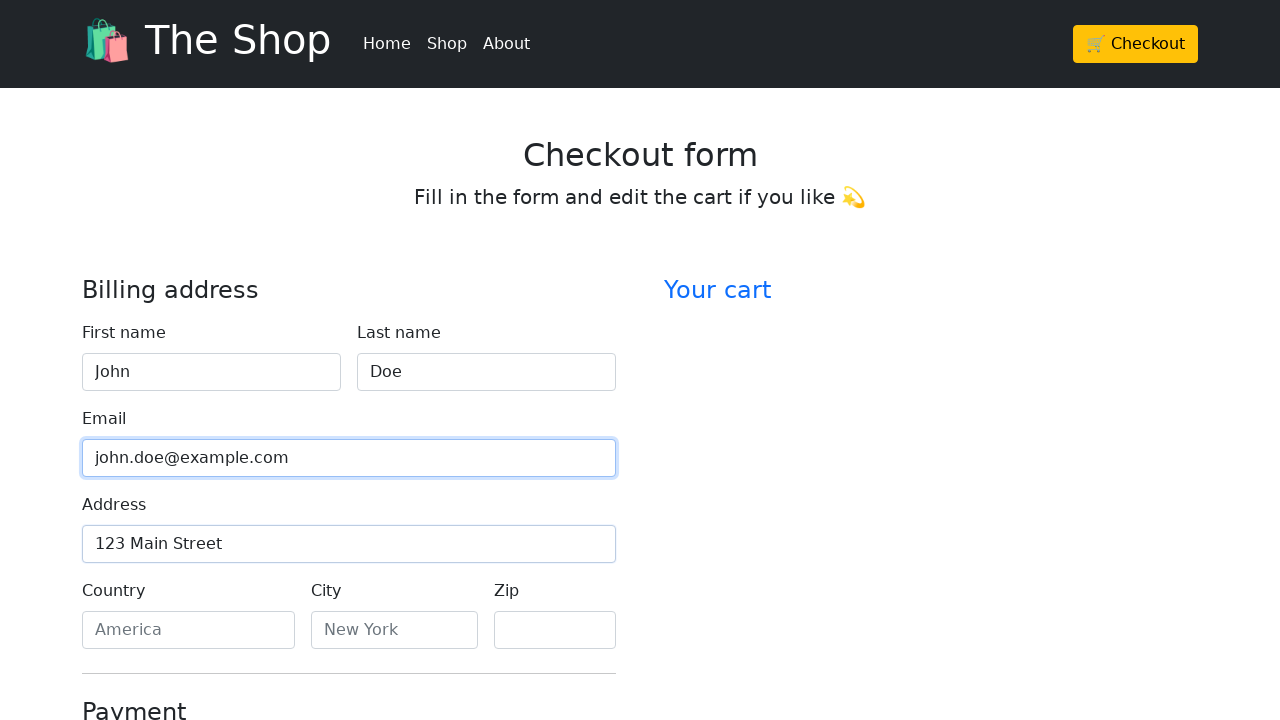

Filled country field with 'Sweden' on #country
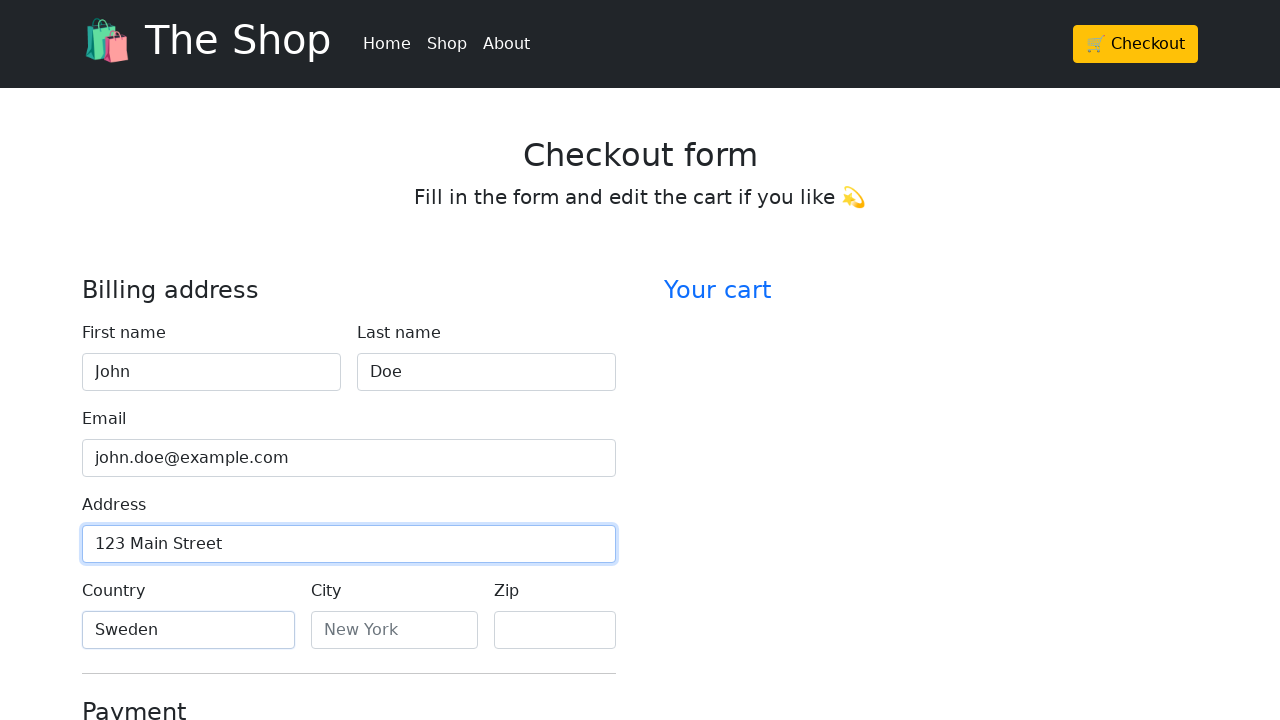

Filled city field with 'Stockholm' on #city
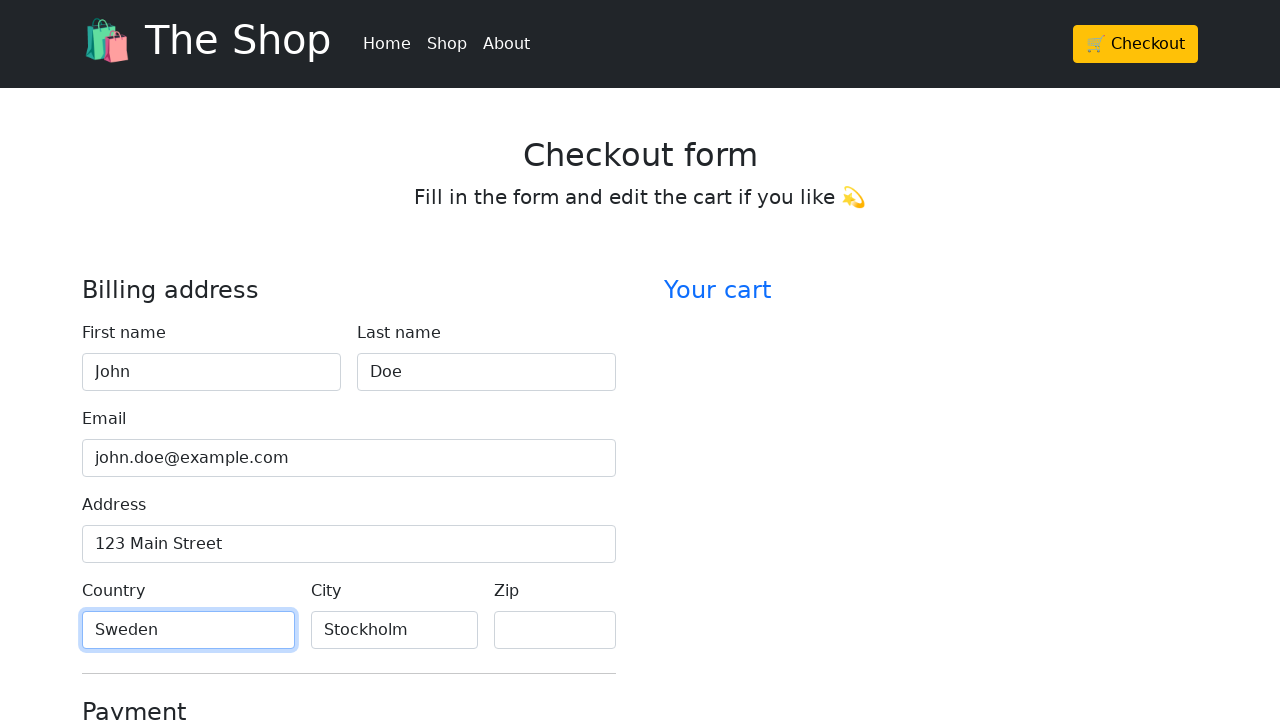

Filled ZIP code field with '12345' on #zip
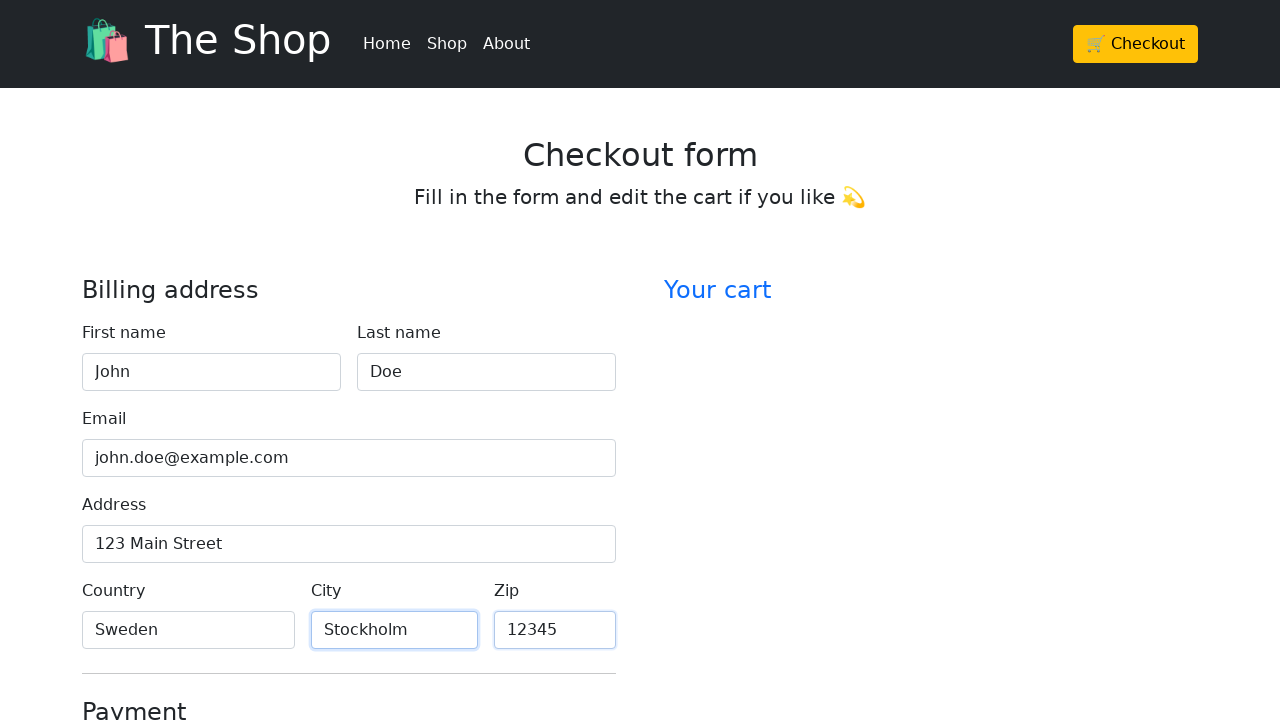

Selected 'Debit card' payment option at (148, 361) on text='Debit card'
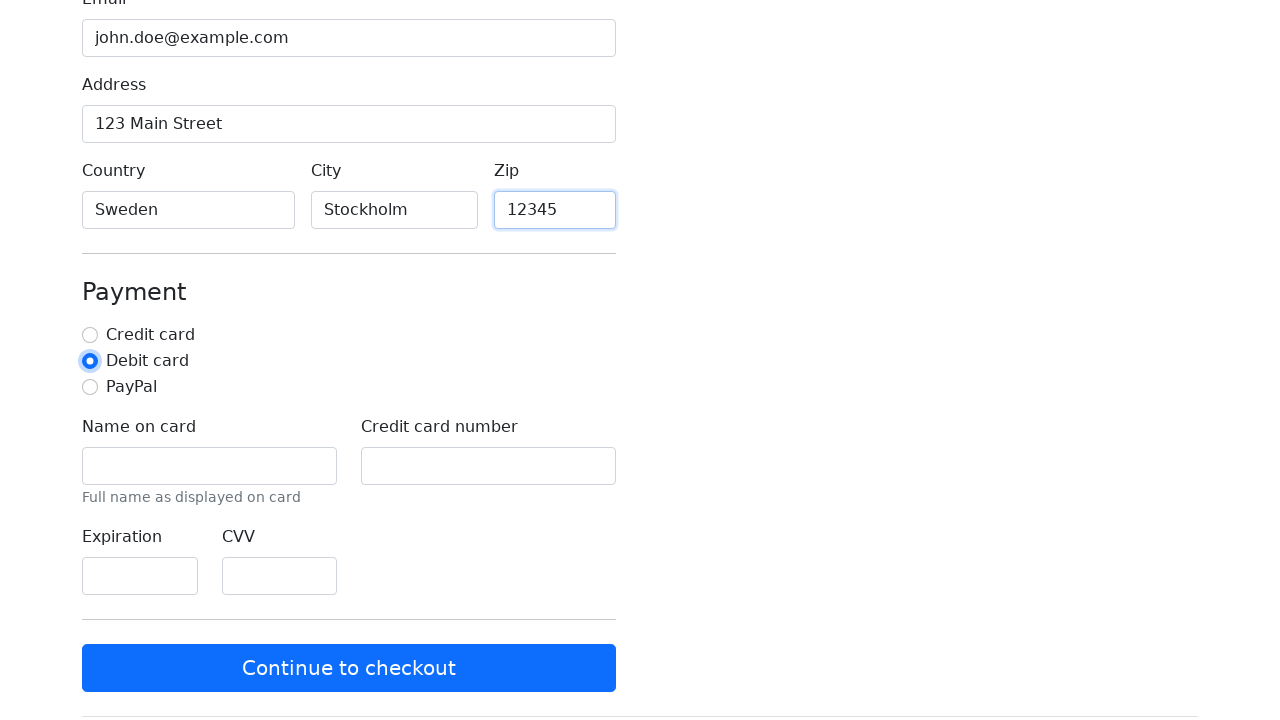

Filled card holder name with 'John Doe' on #cc-name
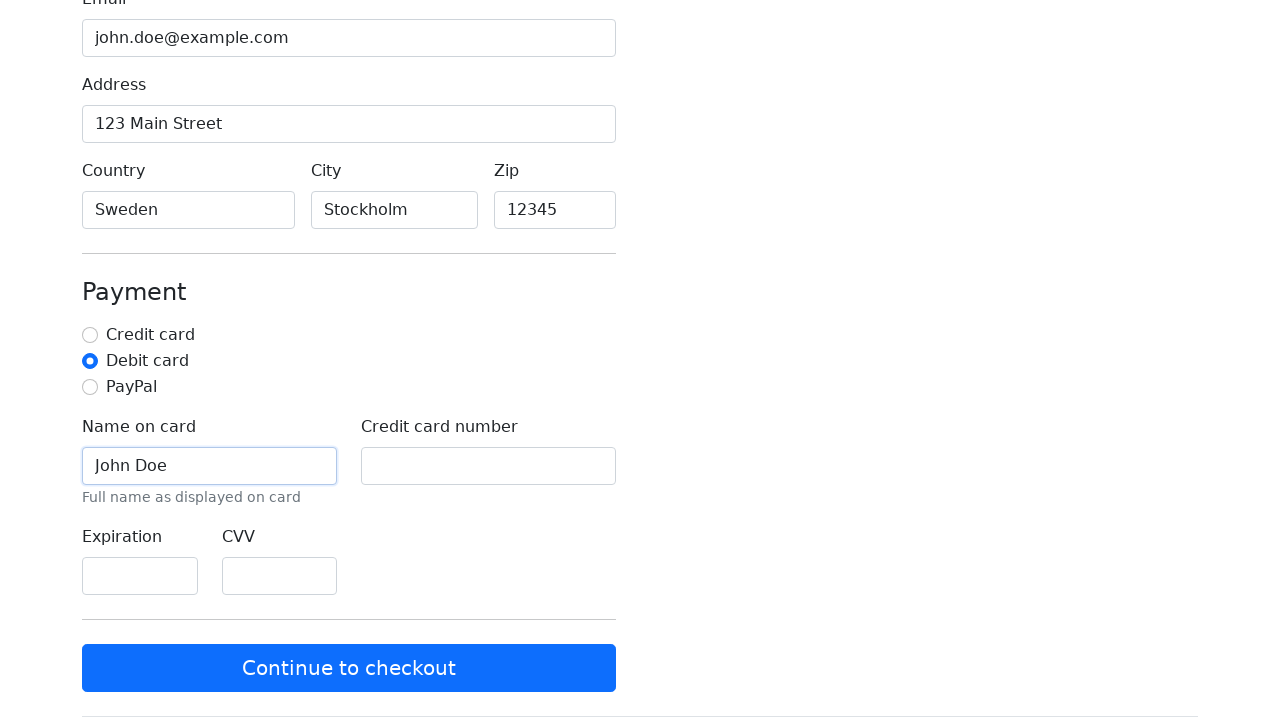

Filled card number field with debit card number on #cc-number
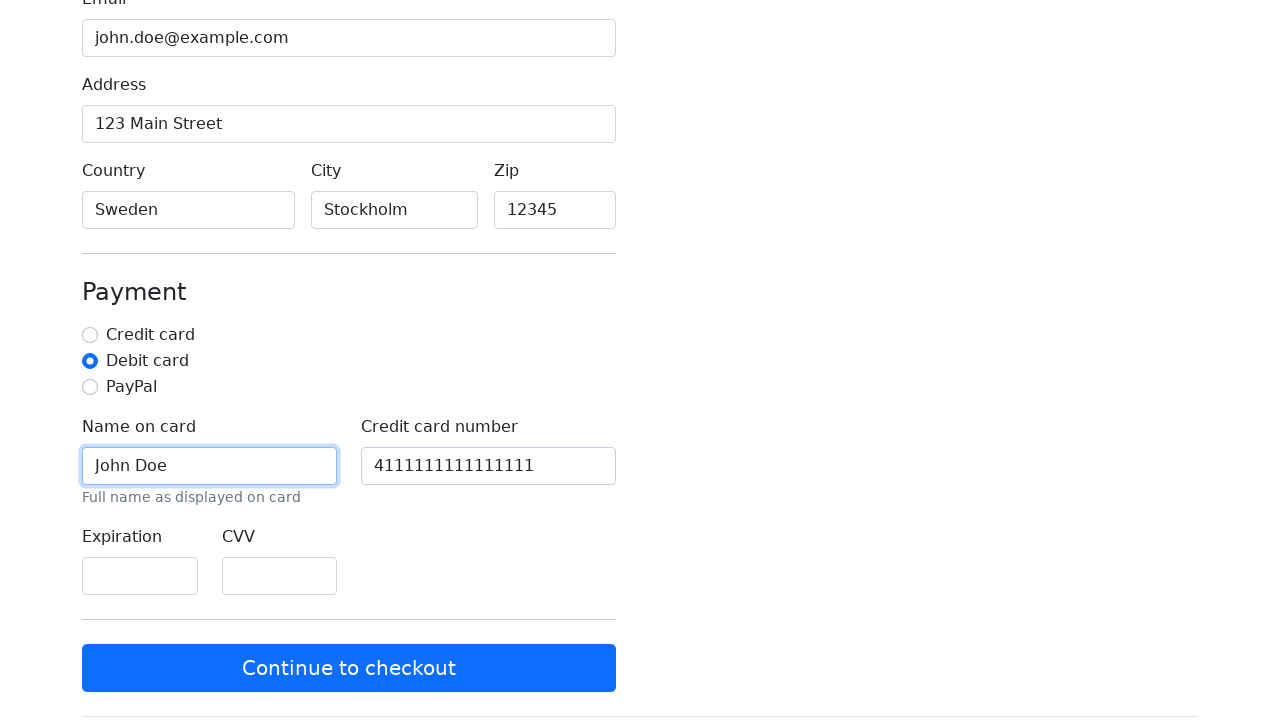

Filled card expiration field with '12/25' on #cc-expiration
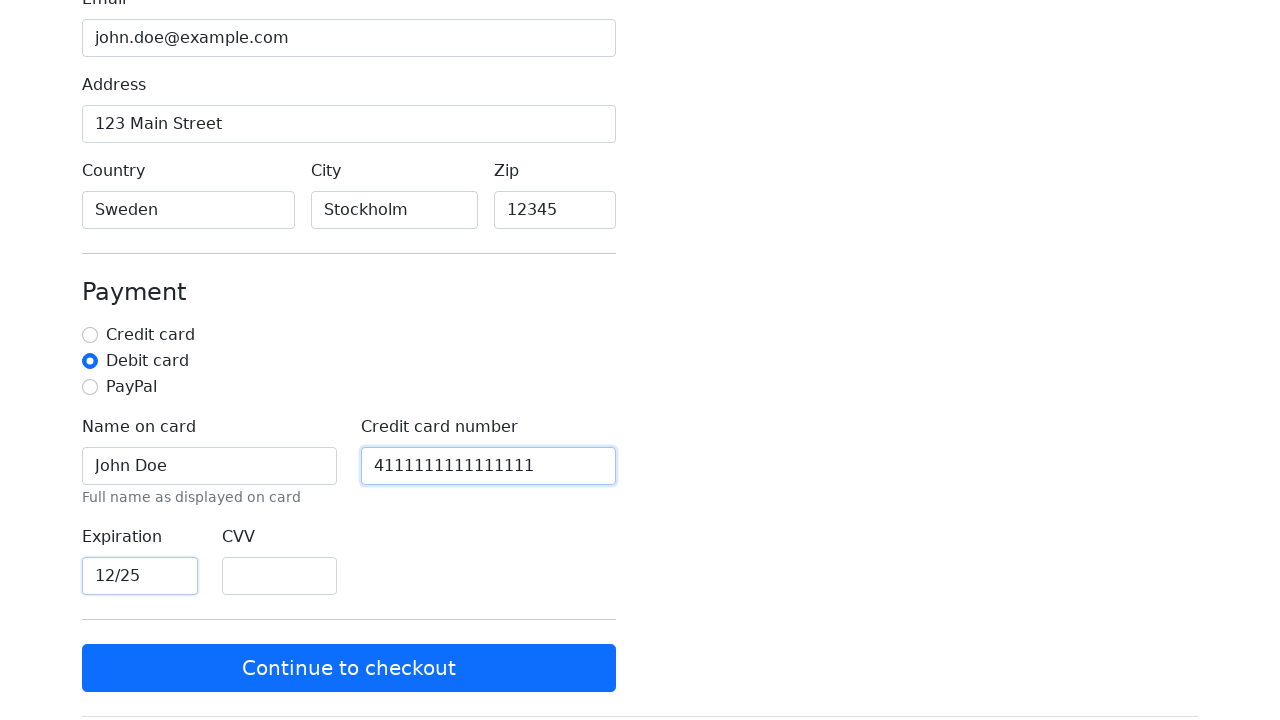

Filled CVV field with '123' on #cc-cvv
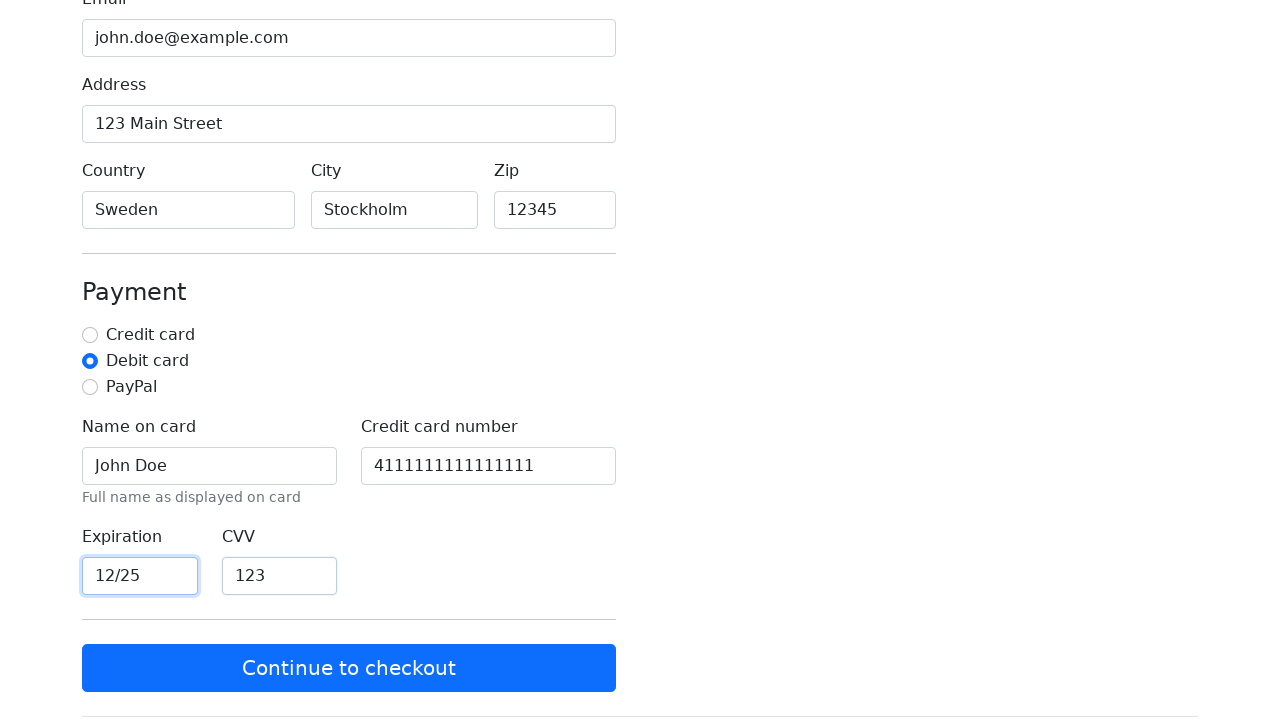

Clicked checkout submit button to complete purchase at (349, 668) on button.w-100.btn.btn-primary.btn-lg
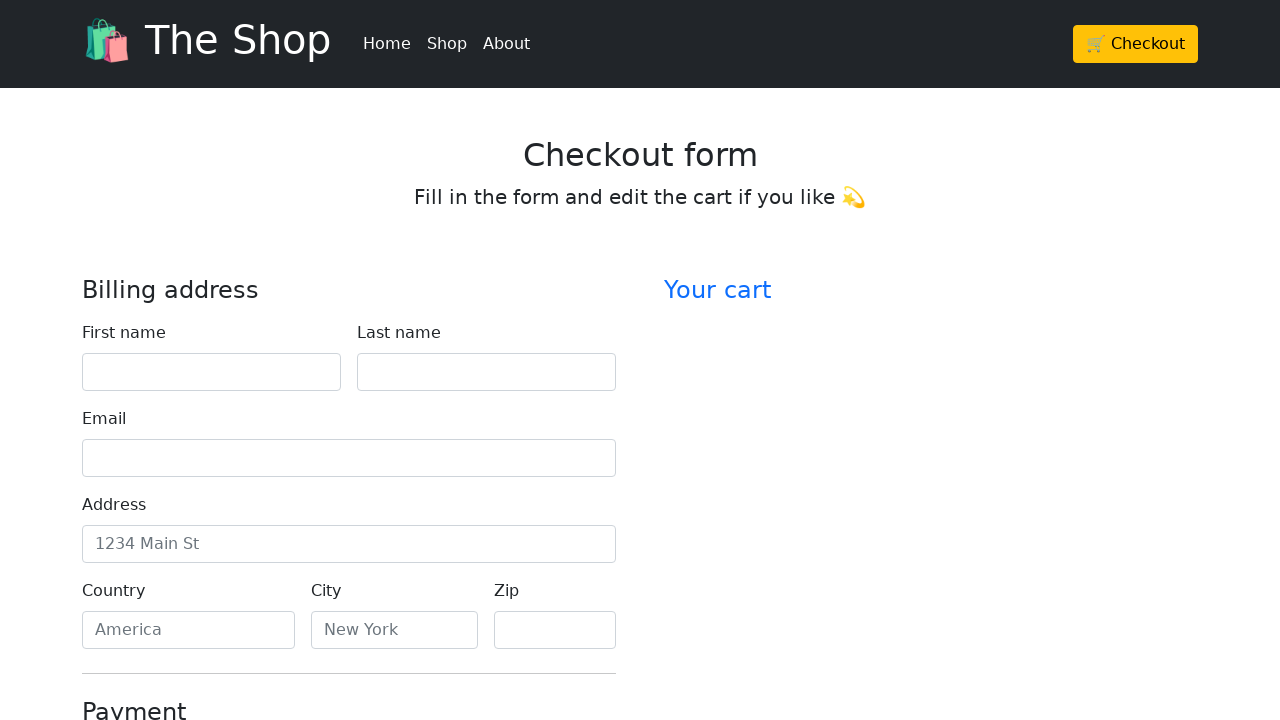

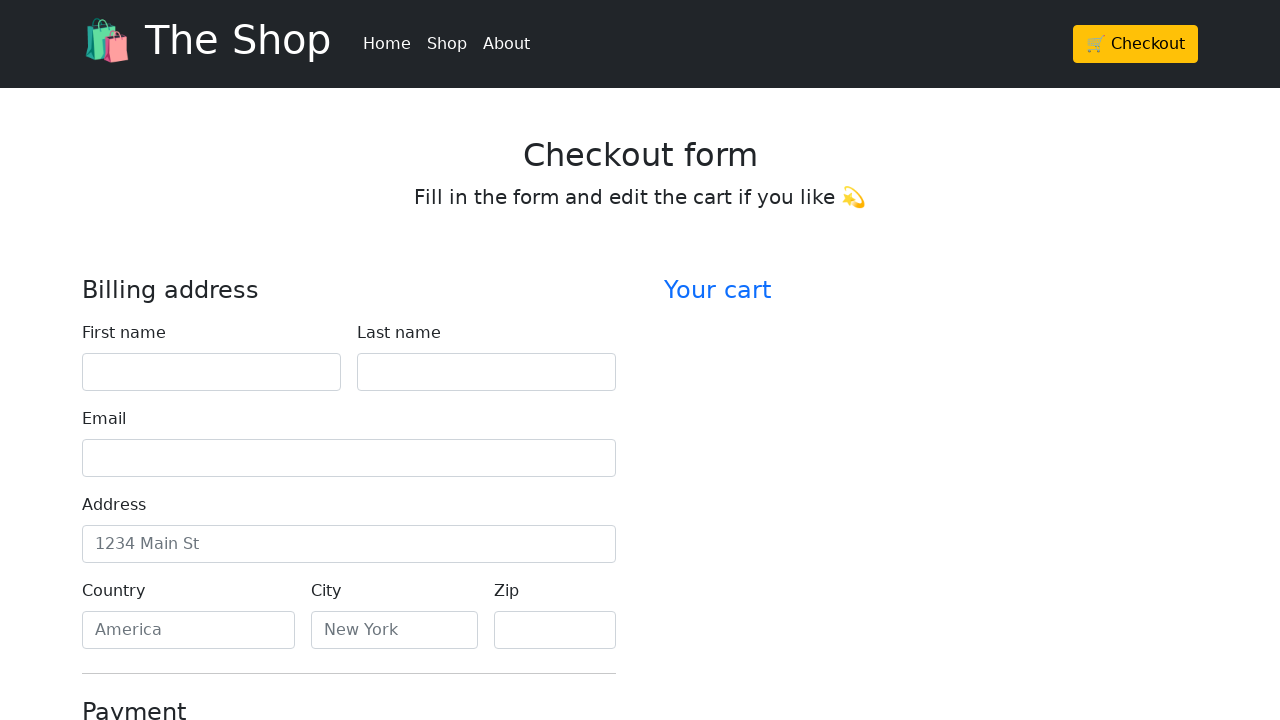